Tests browser navigation functionality by visiting multiple W3Schools tutorial pages and using browser back, forward, and refresh navigation controls

Starting URL: https://www.w3schools.com/html/default.asp

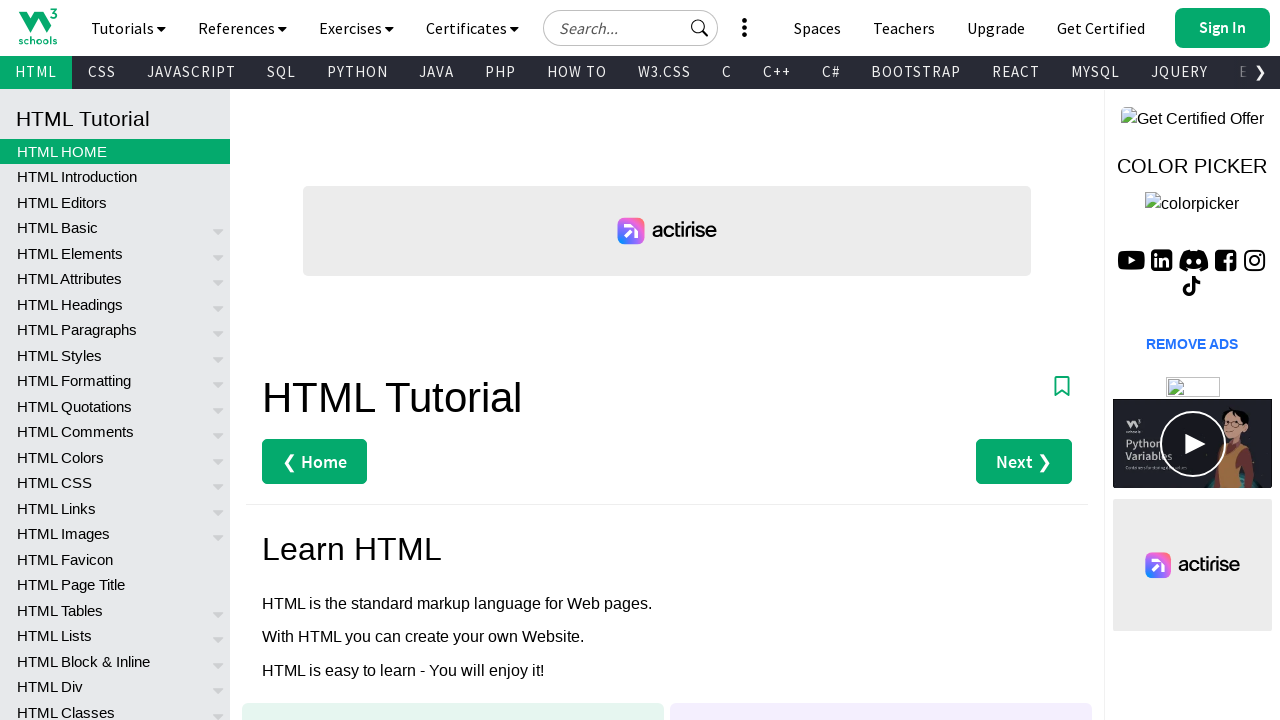

Navigated to W3Schools CSS tutorial page
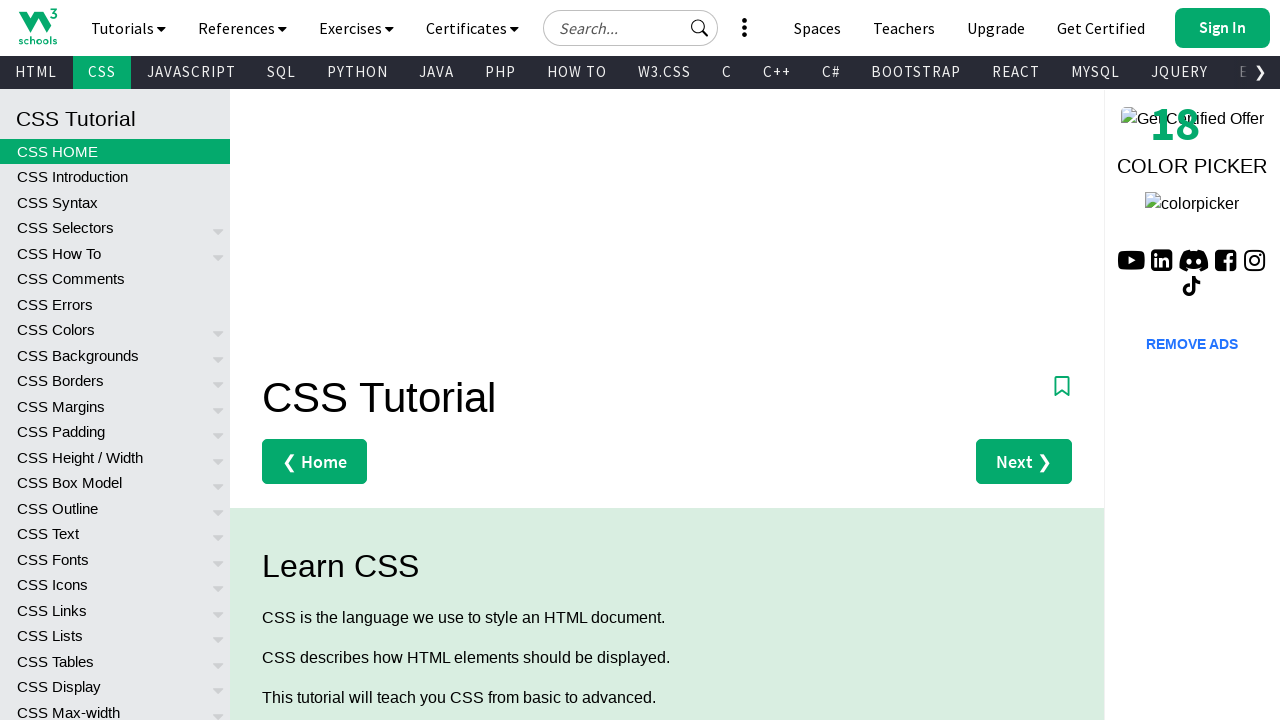

Navigated back to HTML tutorial page
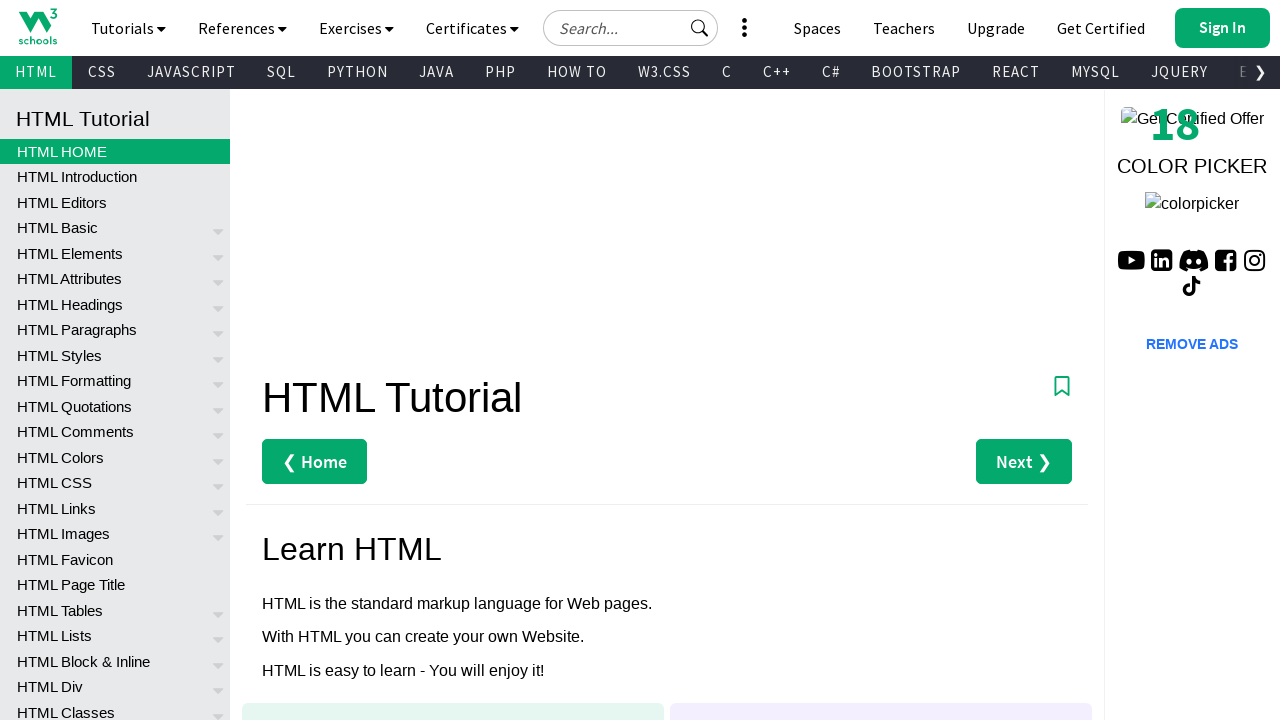

Navigated forward to CSS tutorial page
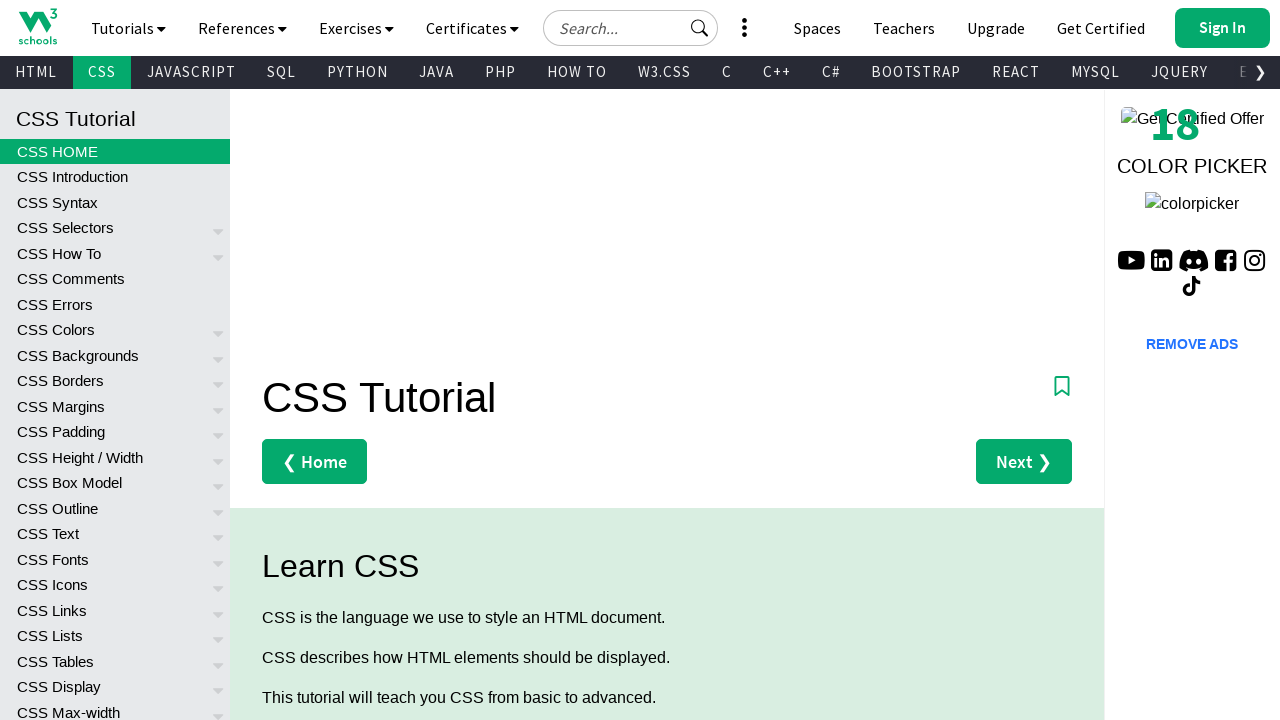

Refreshed the CSS tutorial page
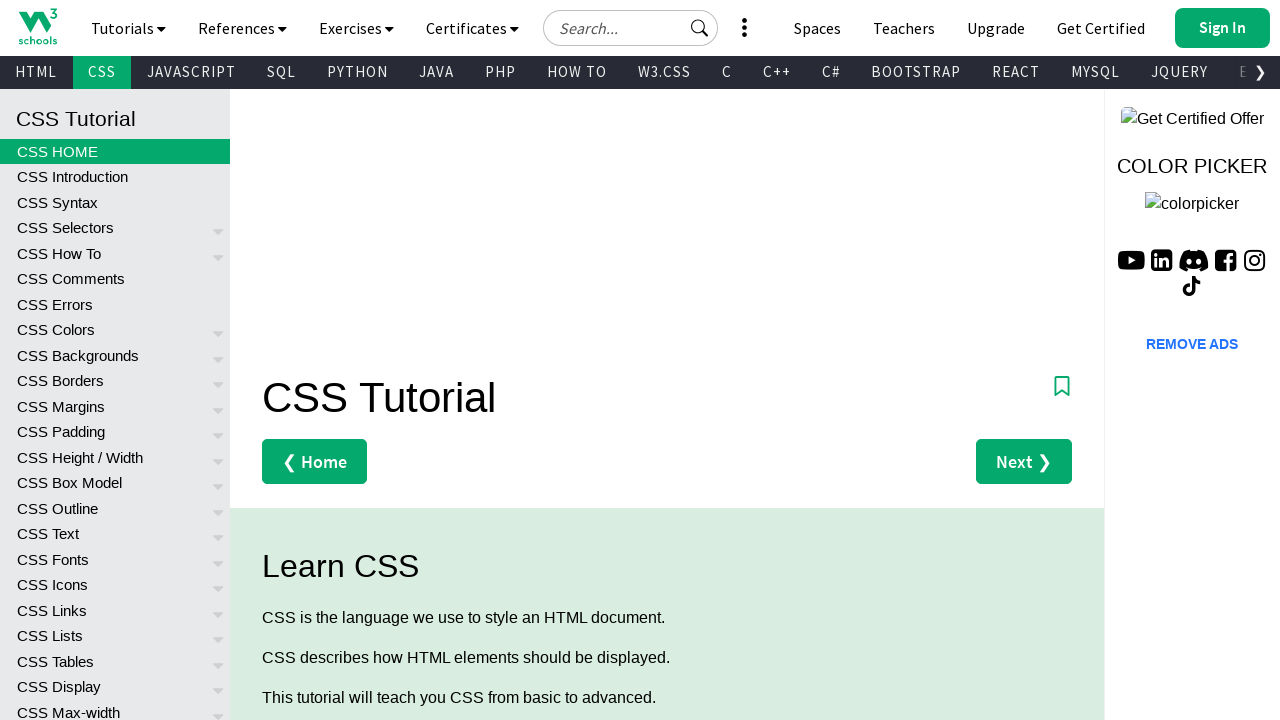

Navigated to W3Schools JavaScript tutorial page
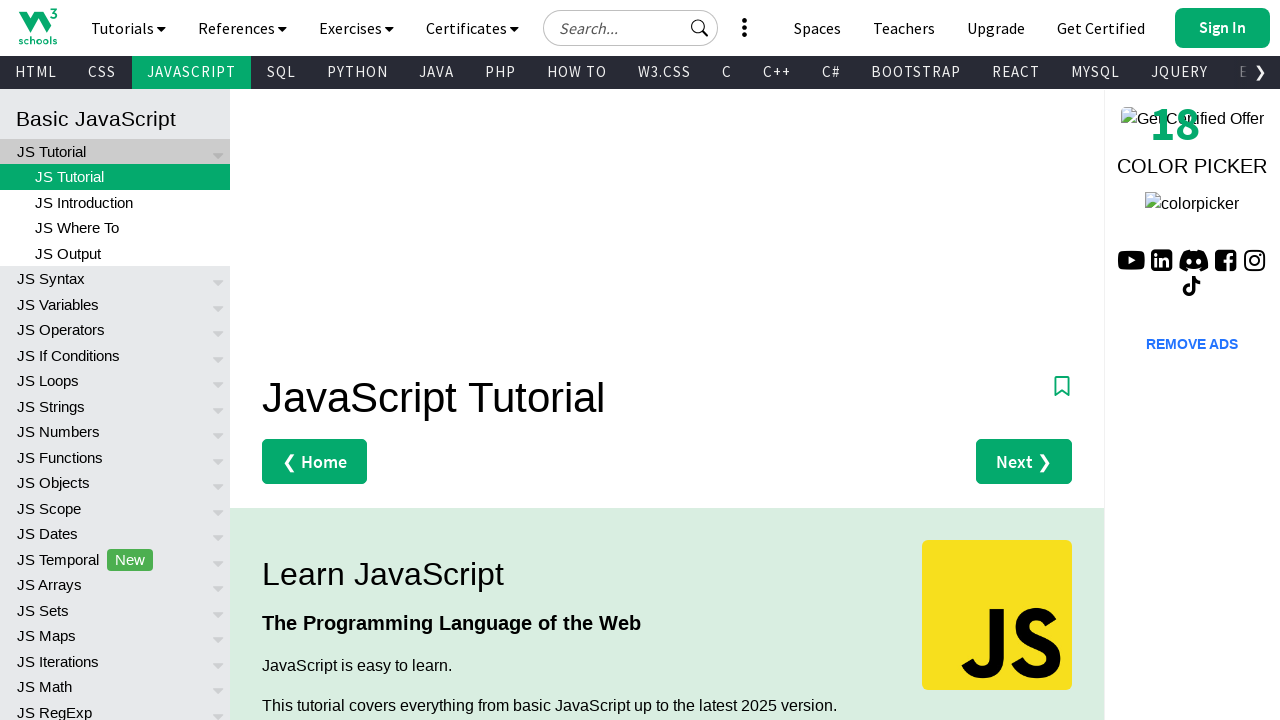

Navigated to W3Schools SQL tutorial page
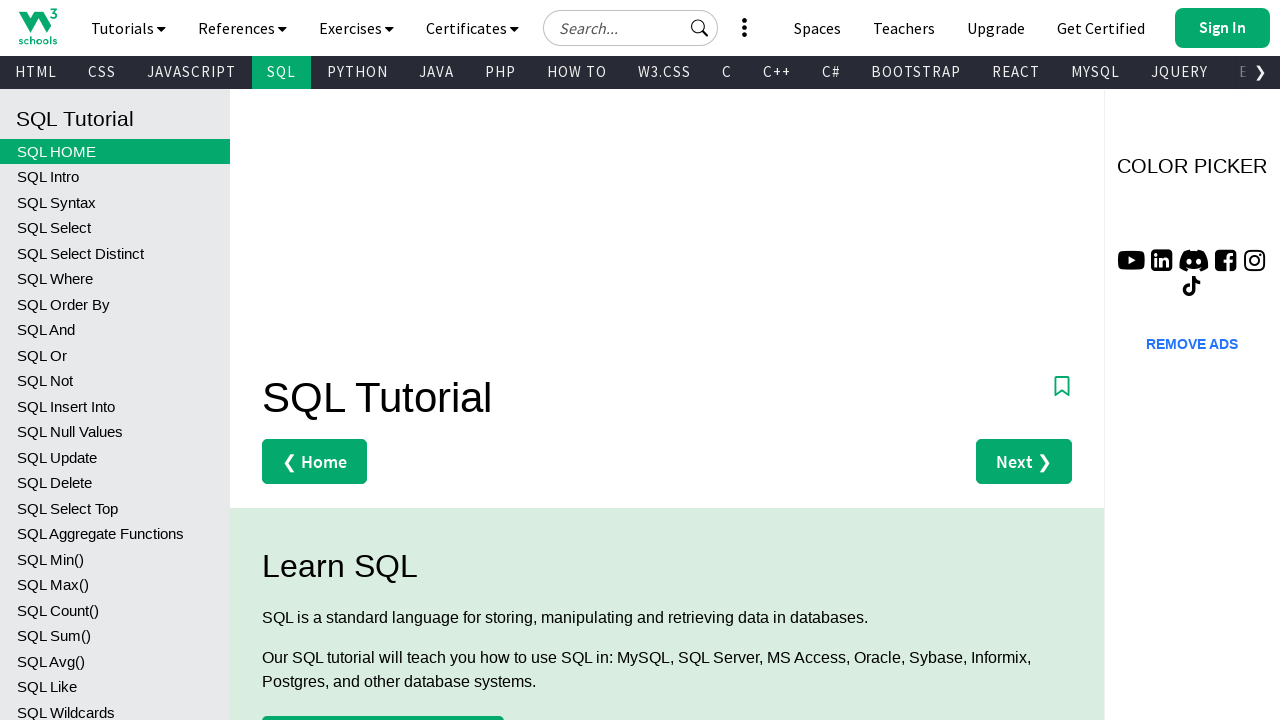

Navigated to W3Schools Python tutorial page
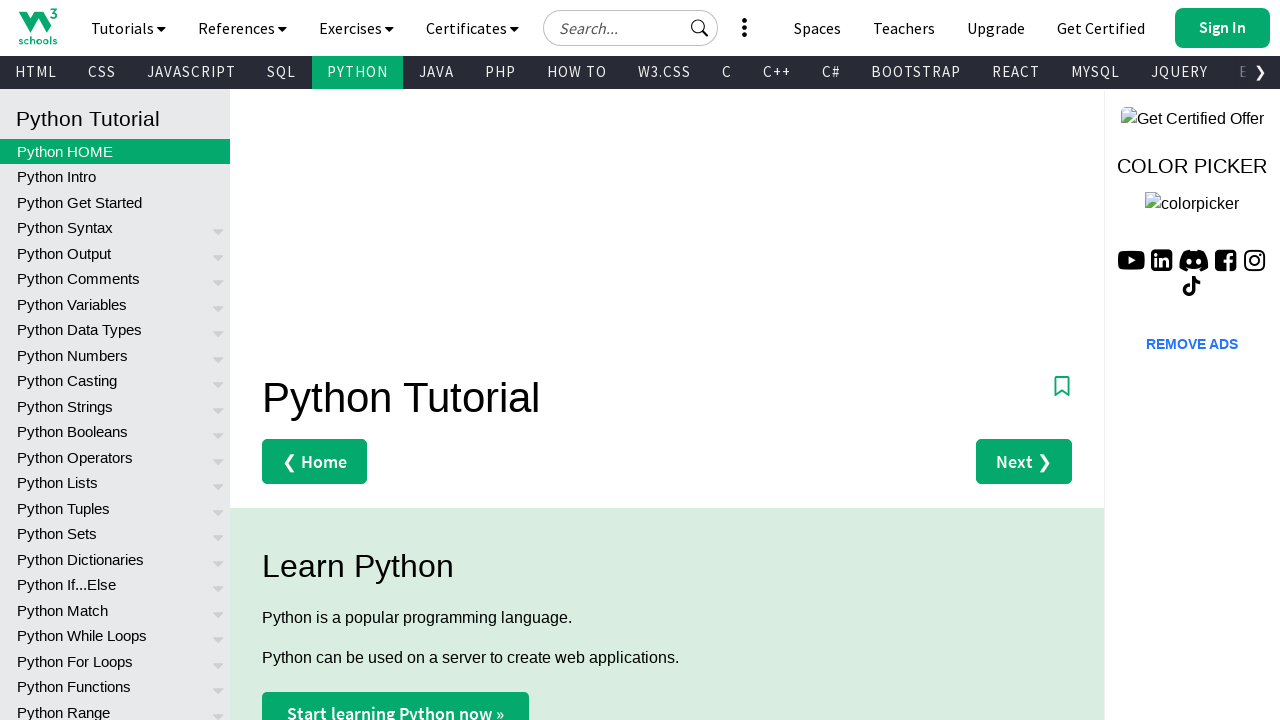

Navigated to W3Schools Java tutorial page
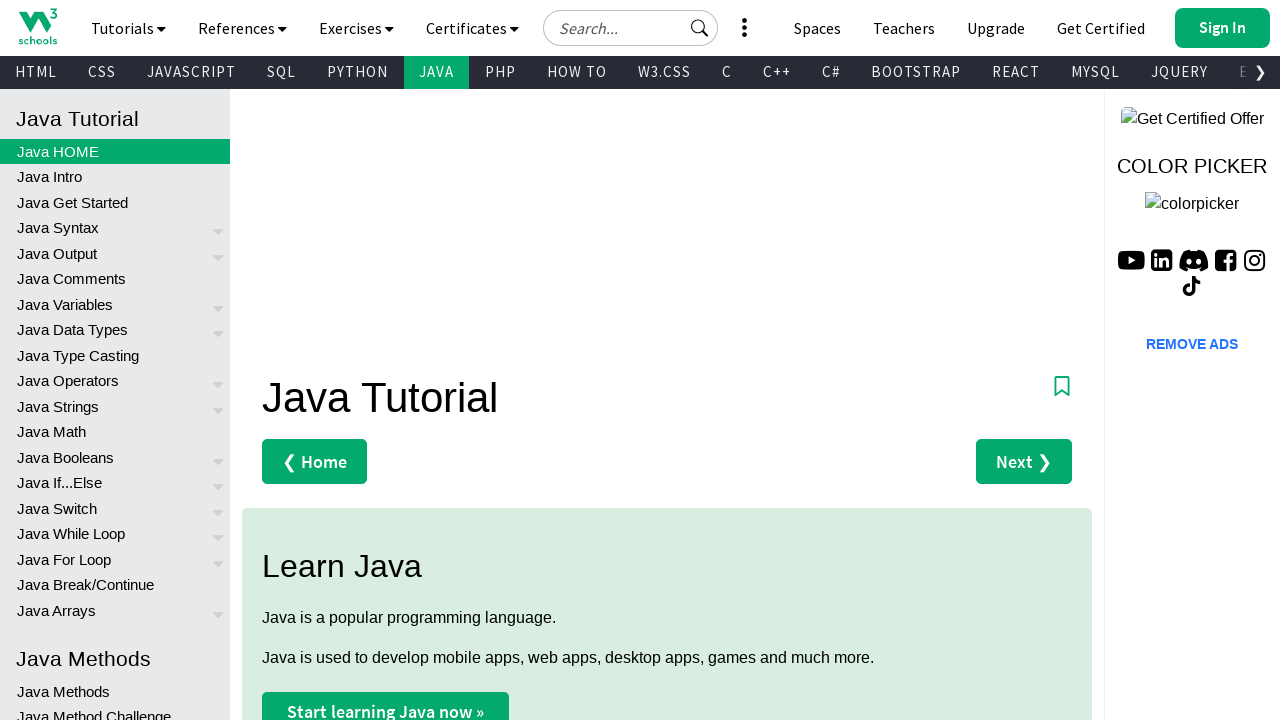

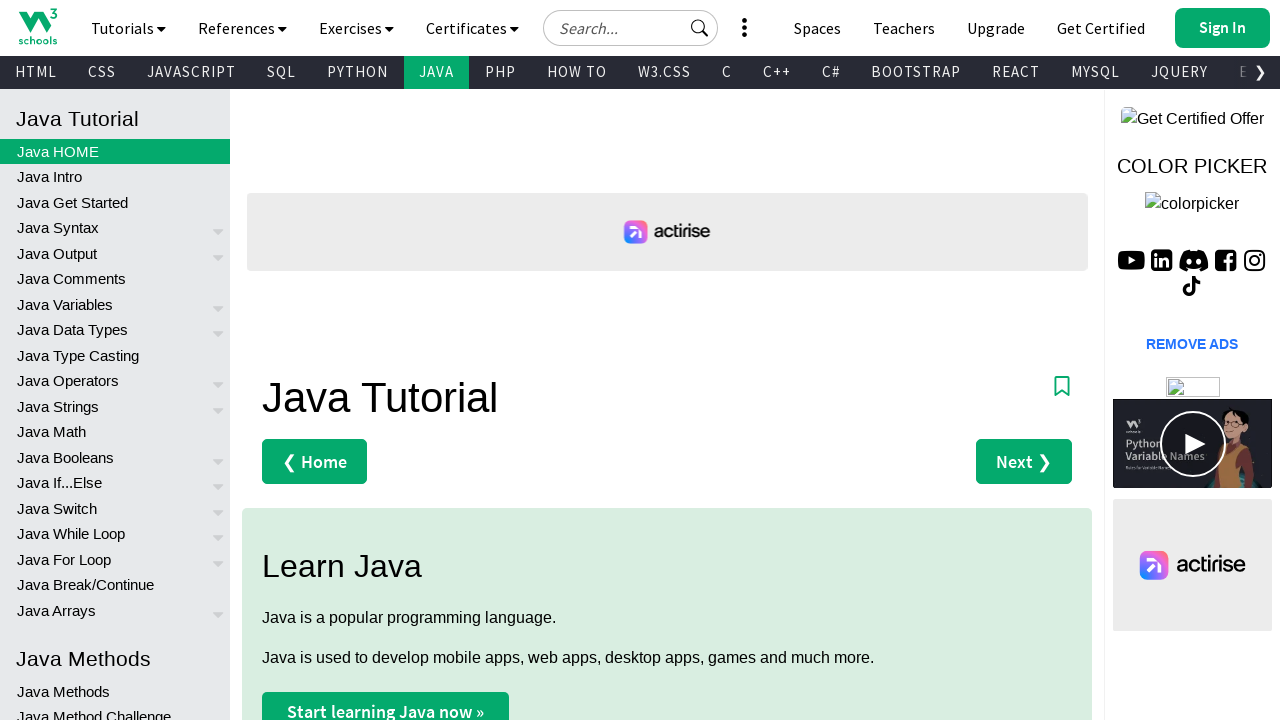